Tests alert functionality by filling a name field, clicking an alert button to trigger a JavaScript alert, and then dismissing the alert dialog.

Starting URL: https://rahulshettyacademy.com/AutomationPractice/

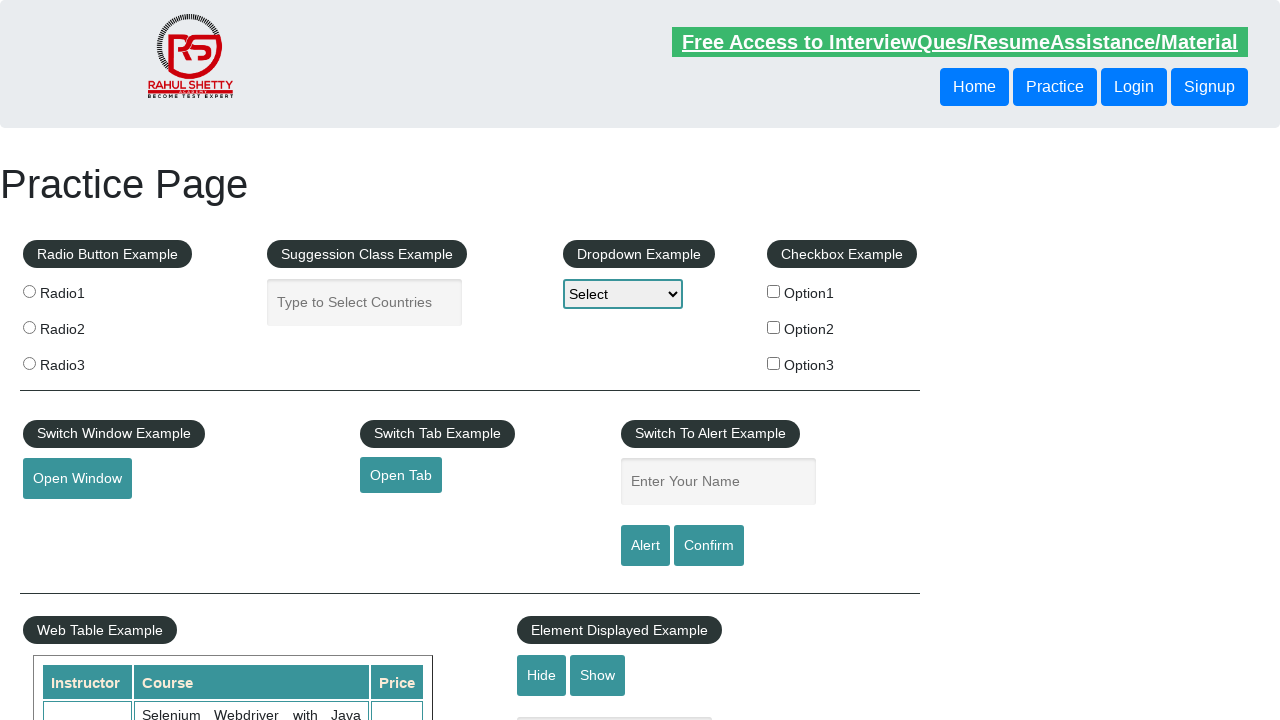

Filled name field with 'text' on #name
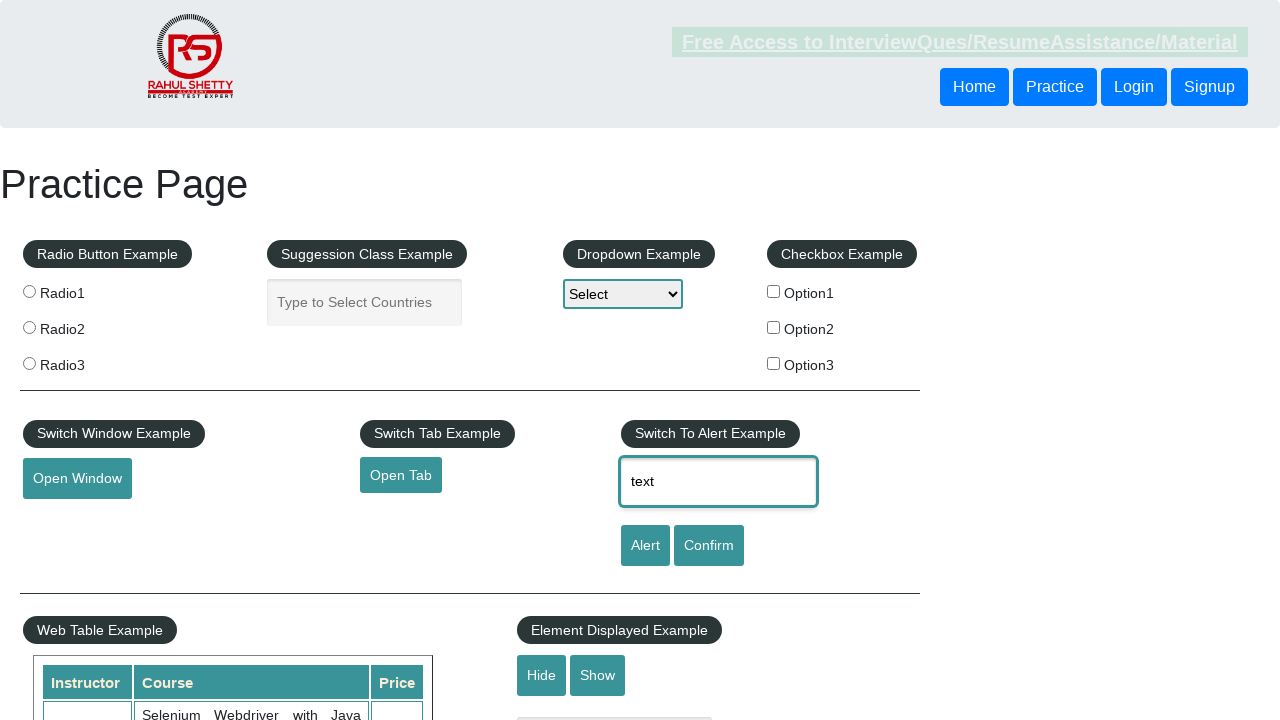

Clicked alert button to trigger JavaScript alert at (645, 546) on #alertbtn
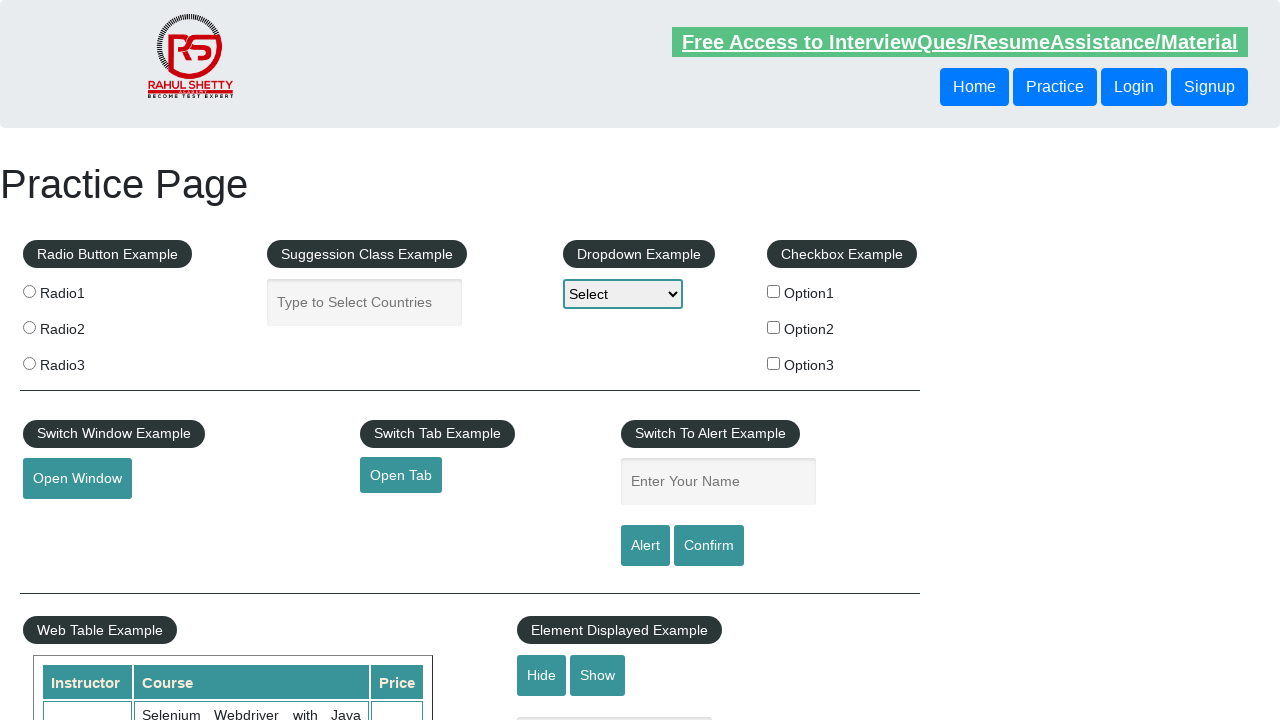

Registered dialog handler to dismiss alerts
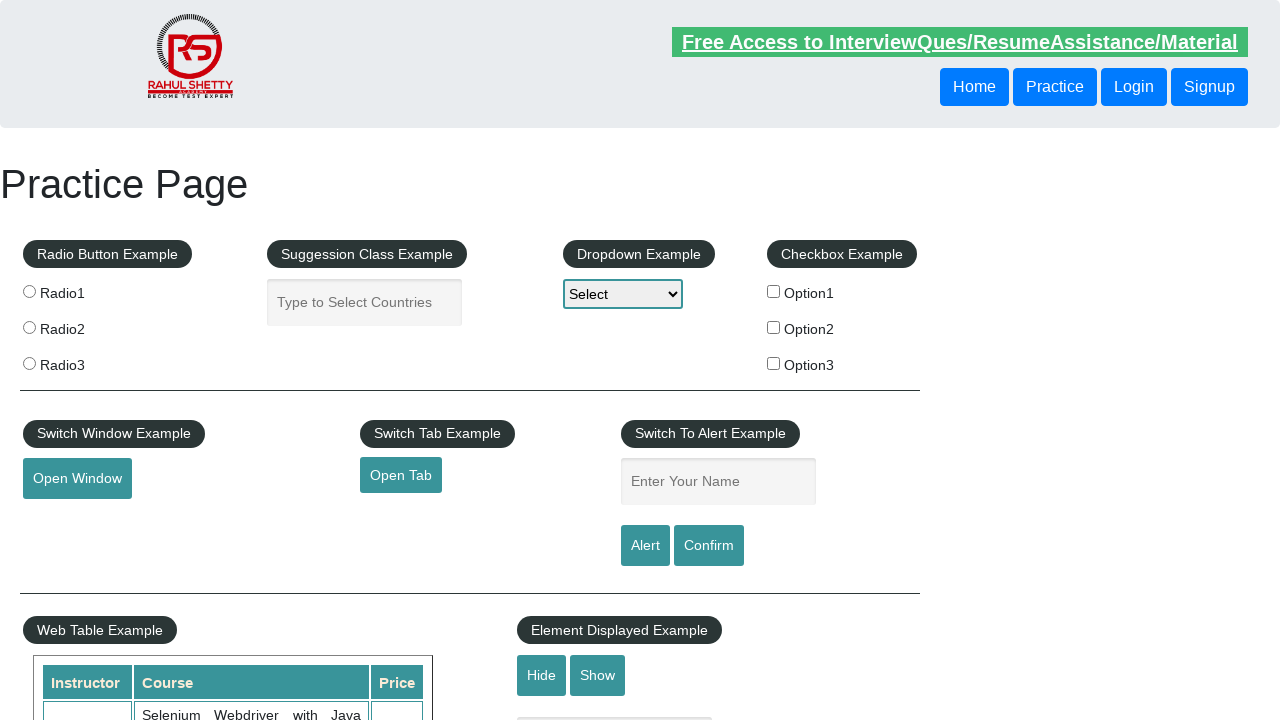

Registered one-time dialog handler
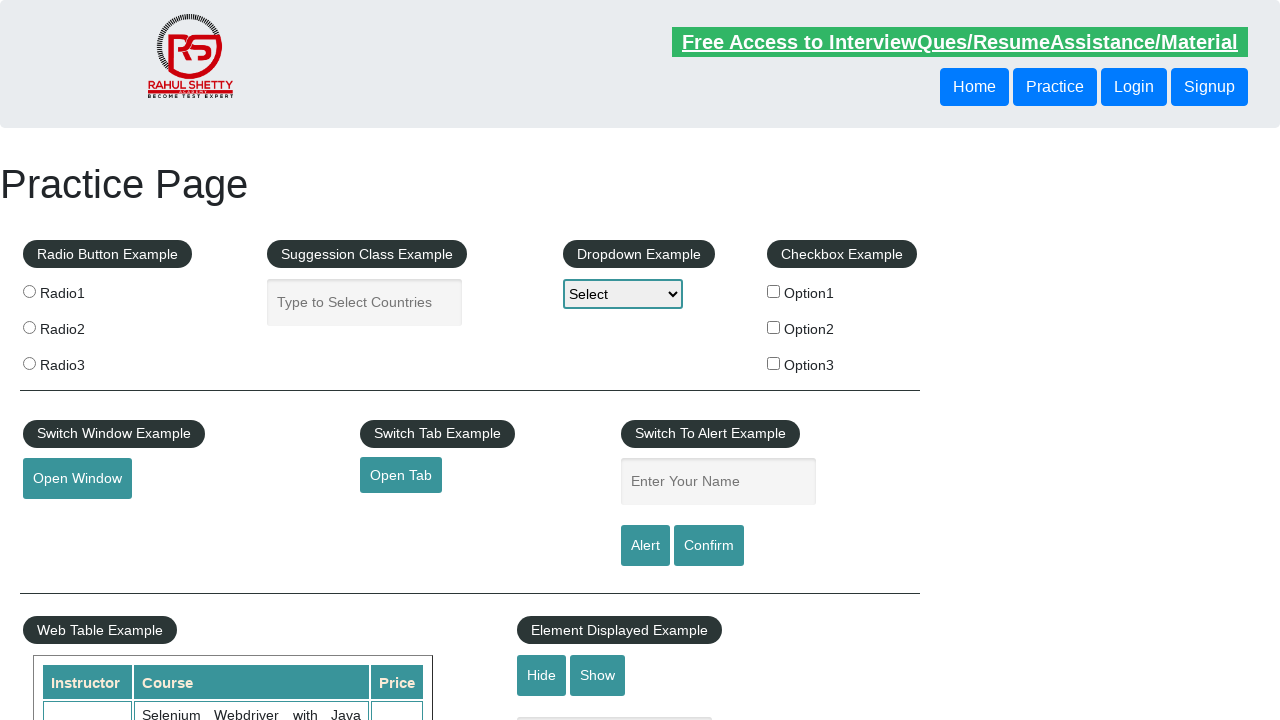

Clicked alert button again and dismissed the alert dialog at (645, 546) on #alertbtn
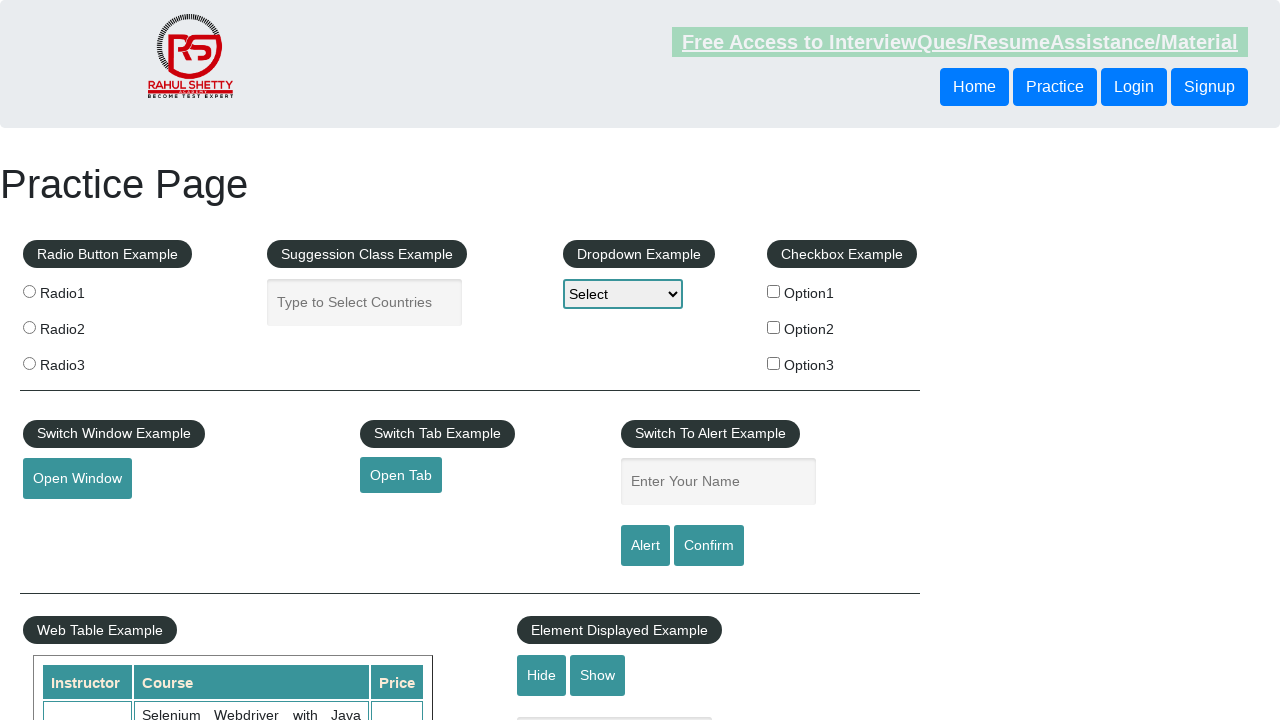

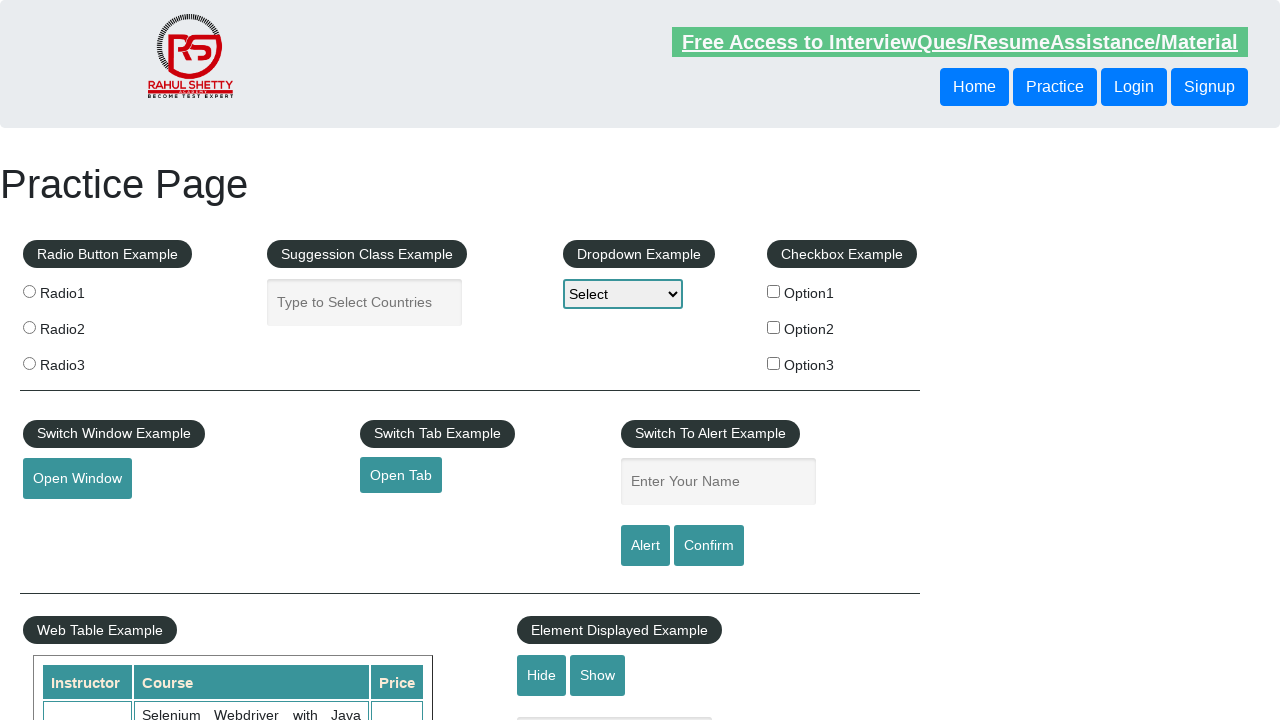